Tests checkbox selection functionality by finding checkboxes and selecting ones with specific values (baseball and football)

Starting URL: http://www.tizag.com/htmlT/htmlcheckboxes.php

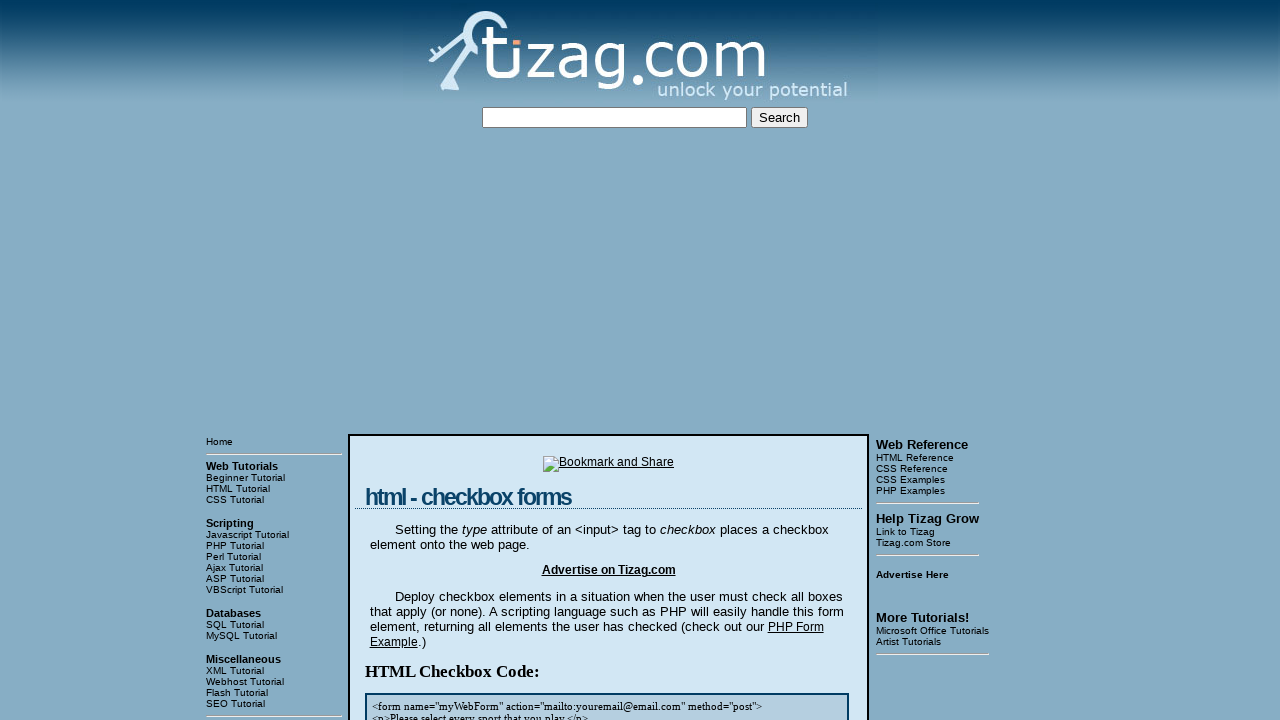

Navigated to checkbox test page
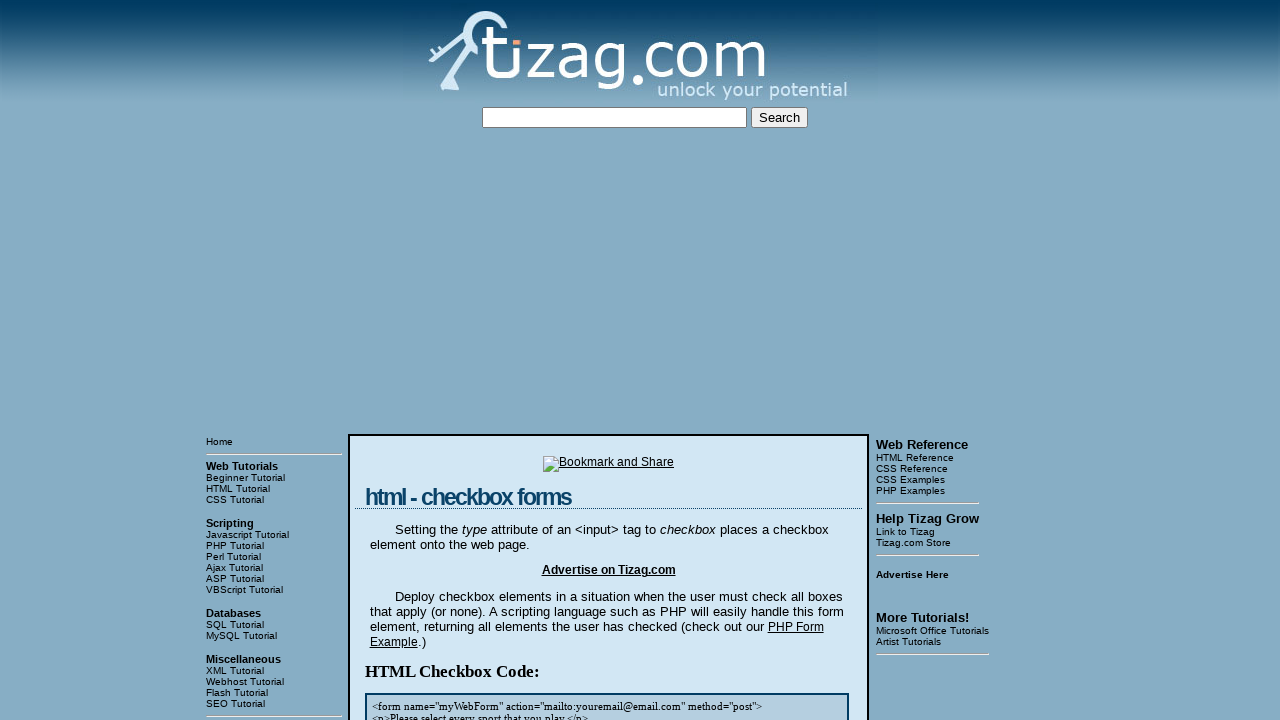

Located all checkboxes in the first display div
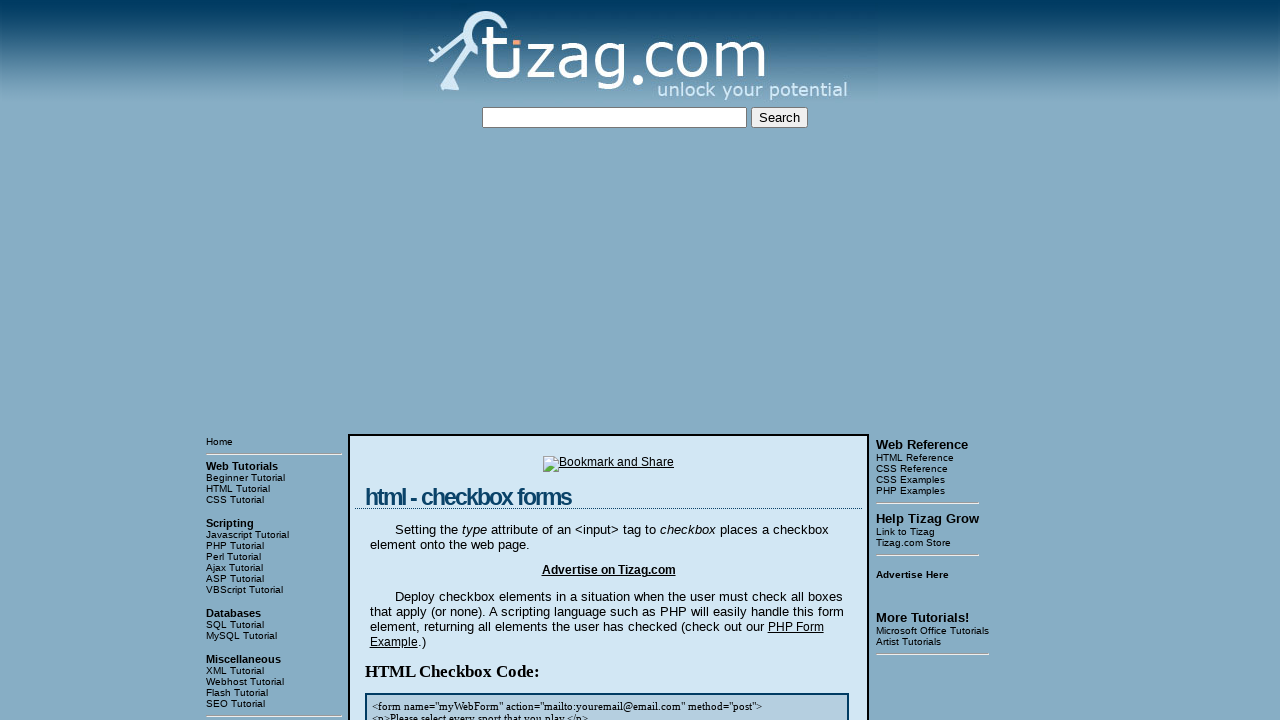

Retrieved checkbox value: soccer
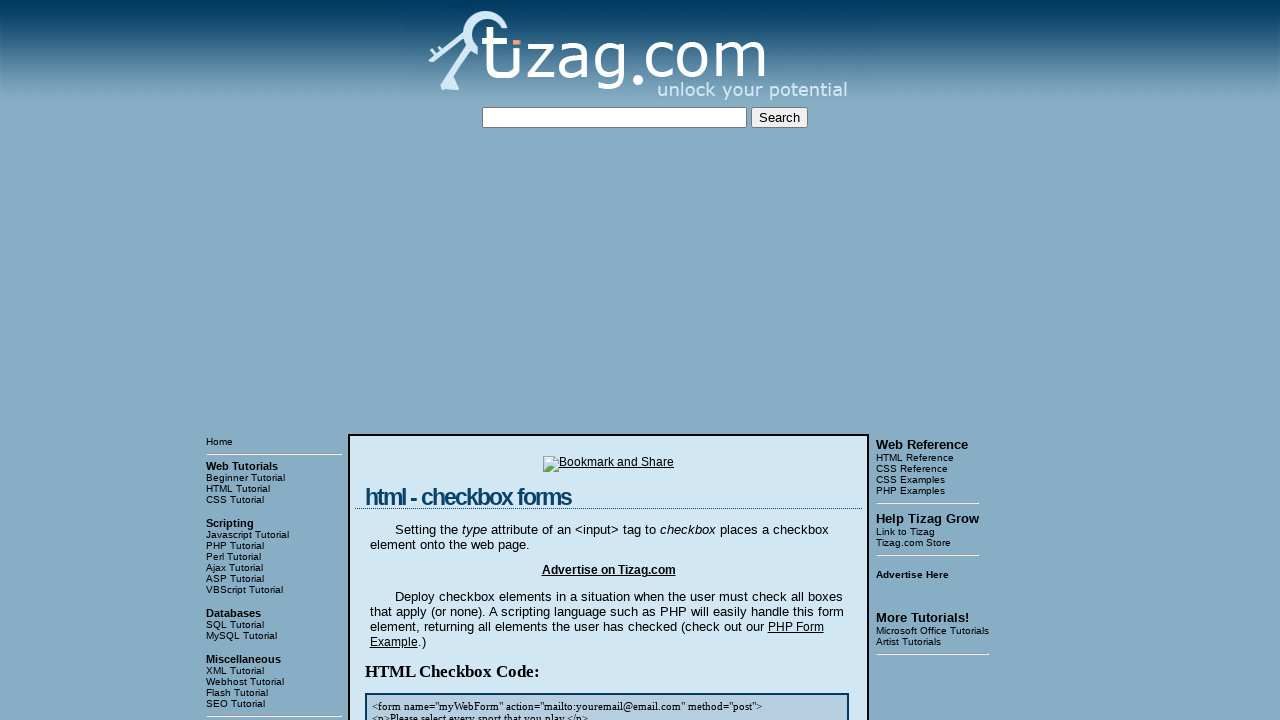

Retrieved checkbox value: football
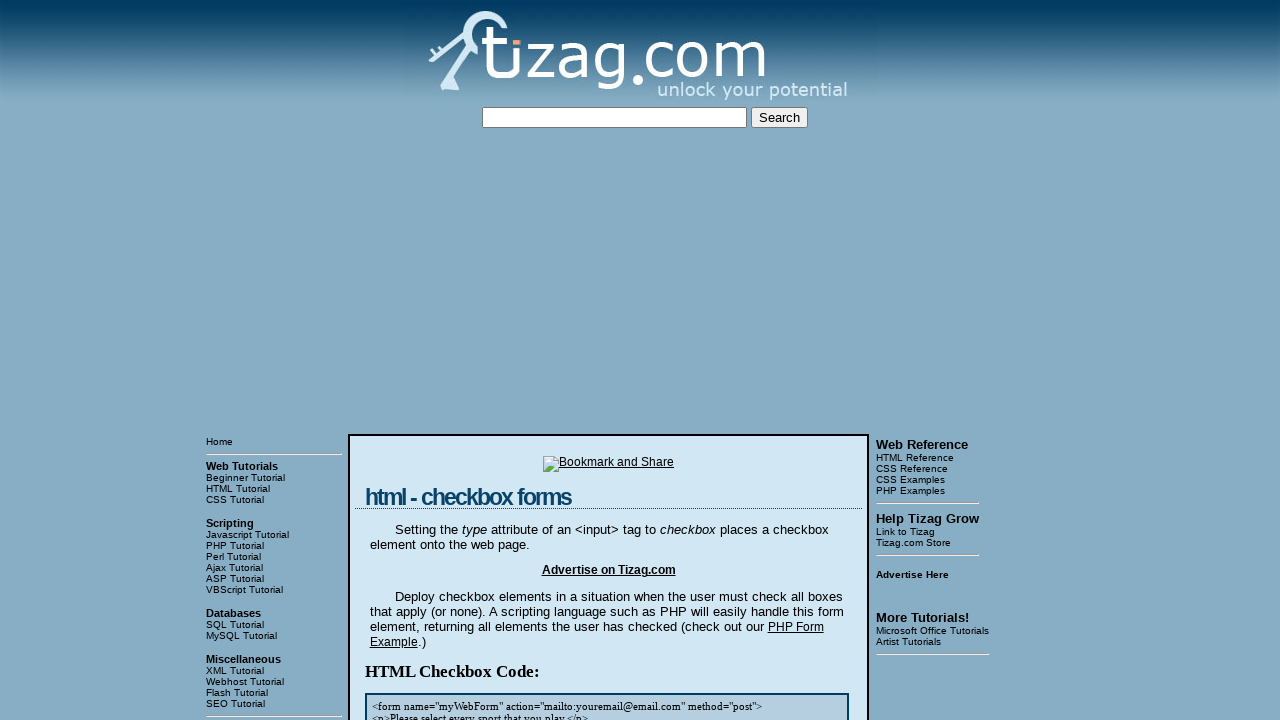

Clicked checkbox with value 'football'
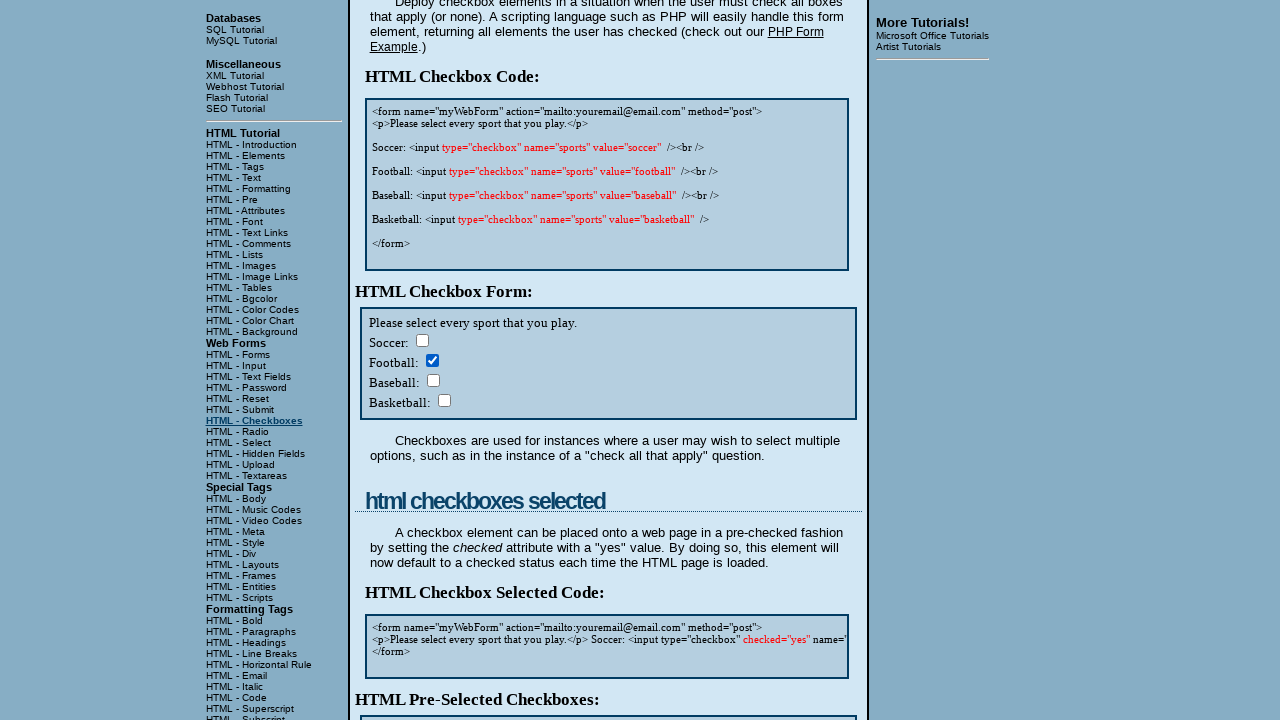

Retrieved checkbox value: baseball
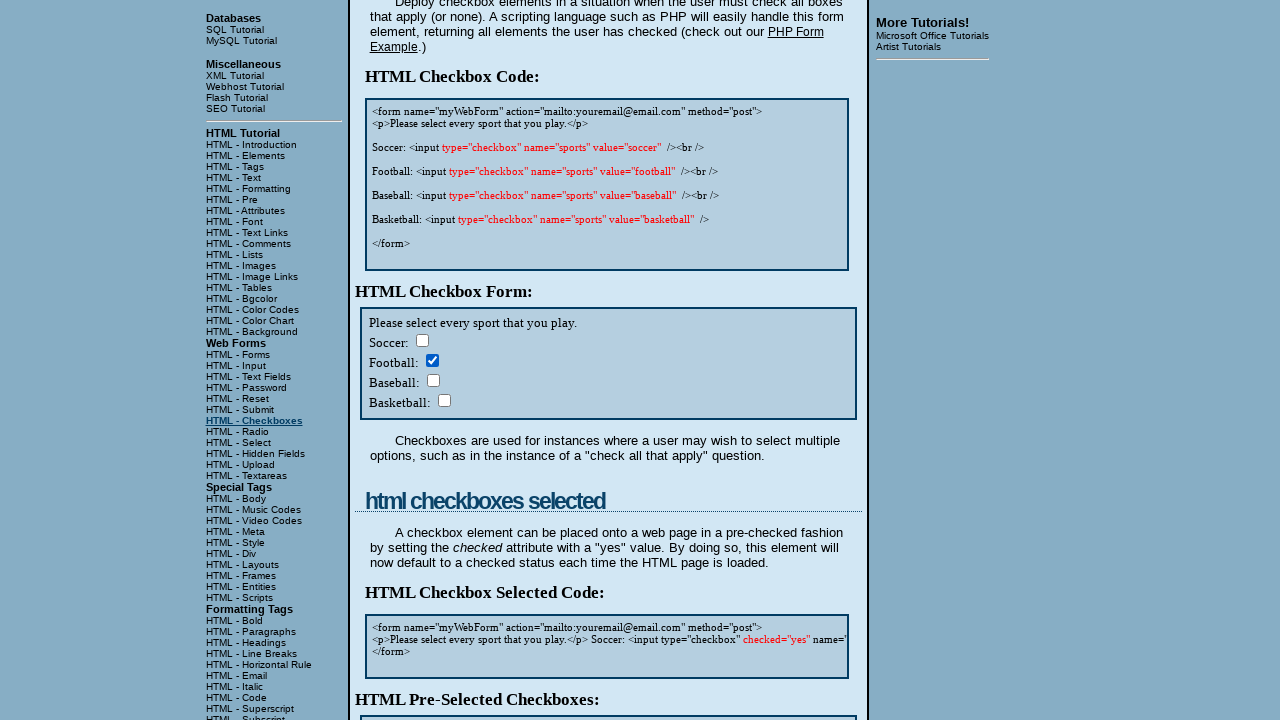

Clicked checkbox with value 'baseball'
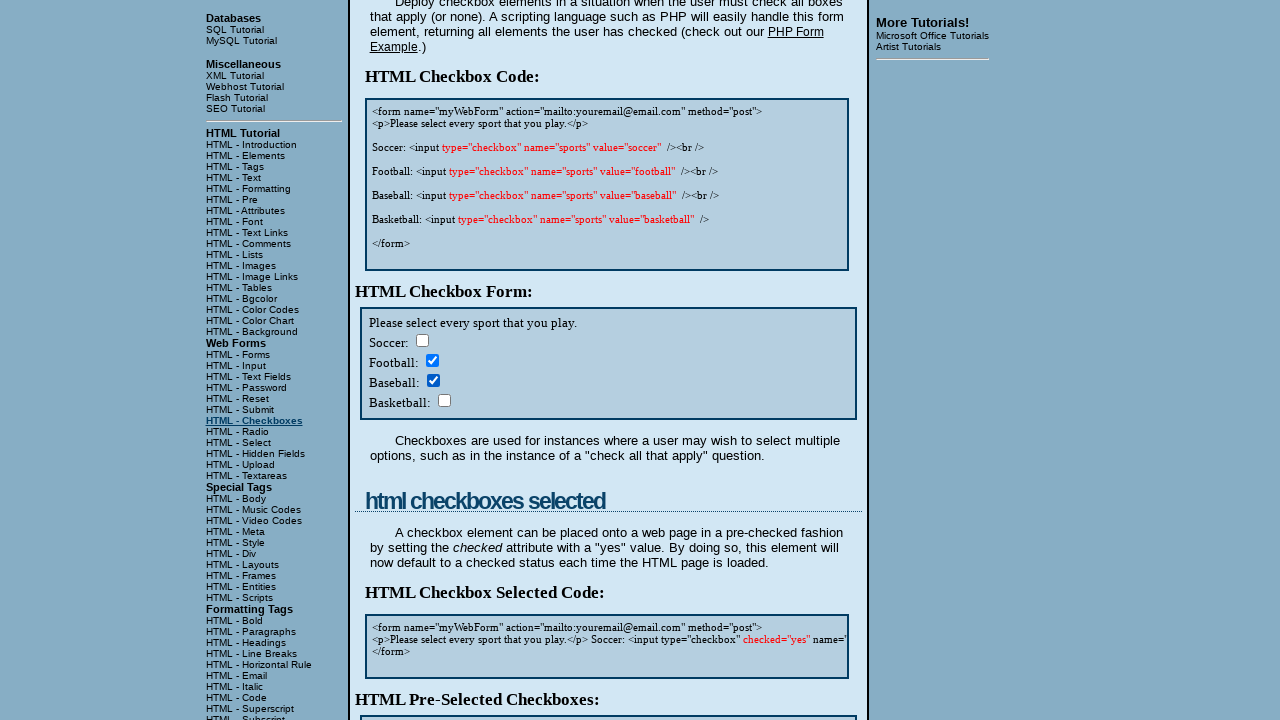

Retrieved checkbox value: basketball
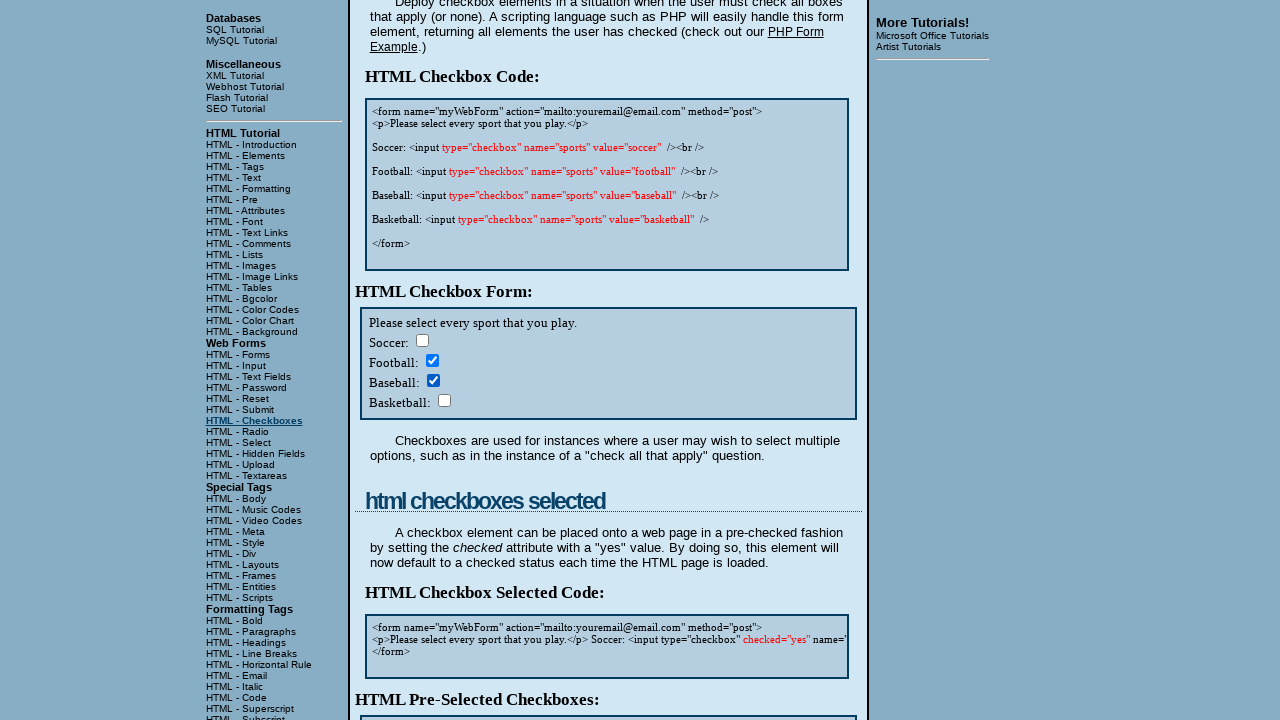

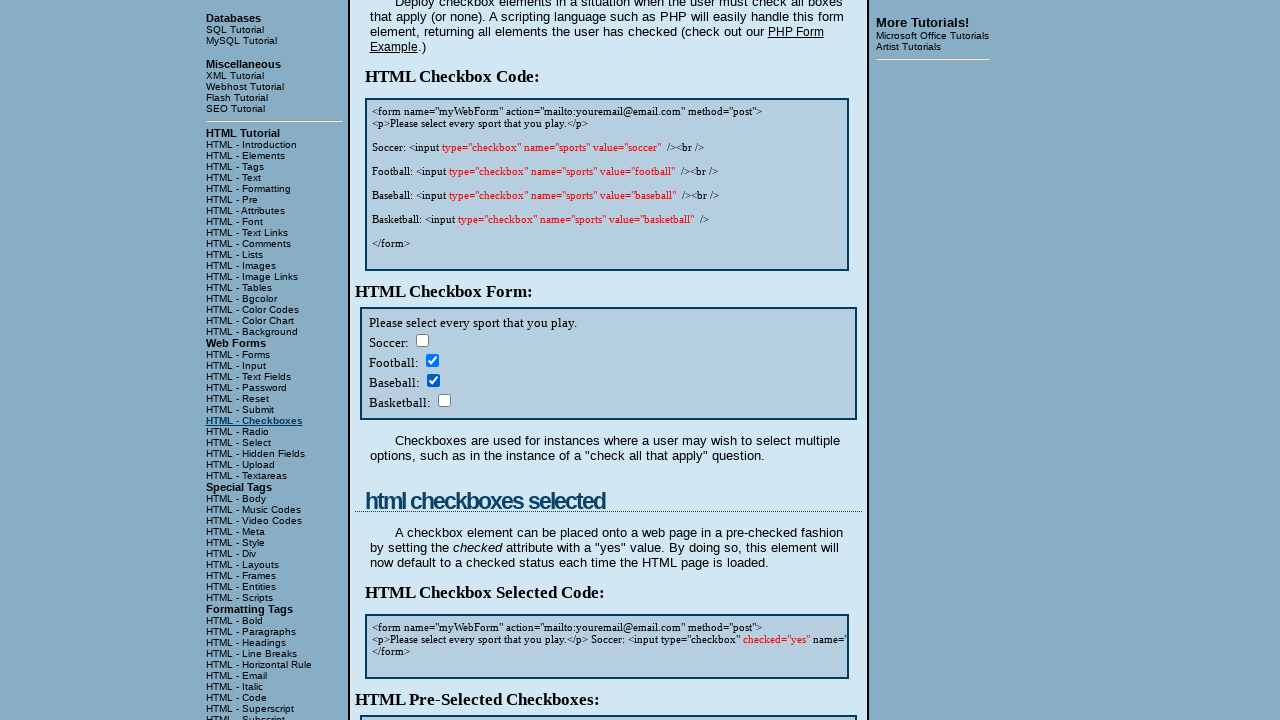